Tests the confirm dialog box by clicking a button to trigger it, verifying the dialog text, and dismissing the dialog.

Starting URL: https://bonigarcia.dev/selenium-webdriver-java/dialog-boxes.html

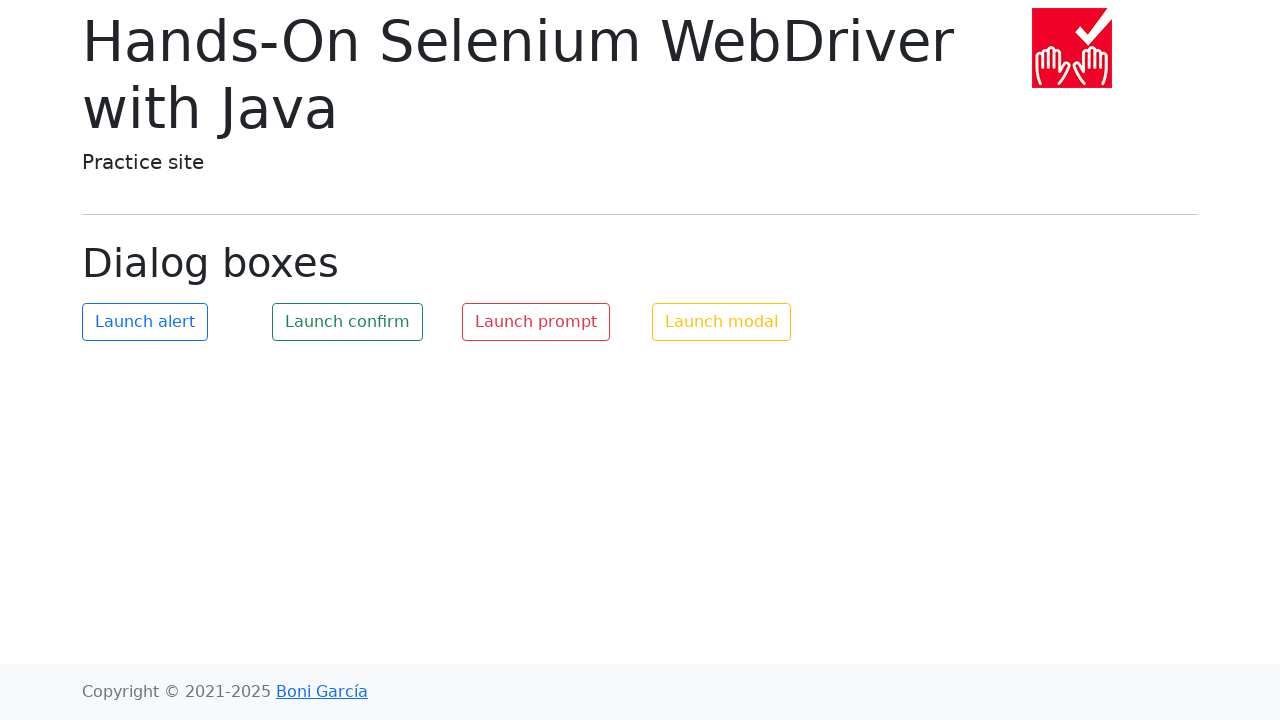

Verified confirm dialog message is 'Is this correct?'
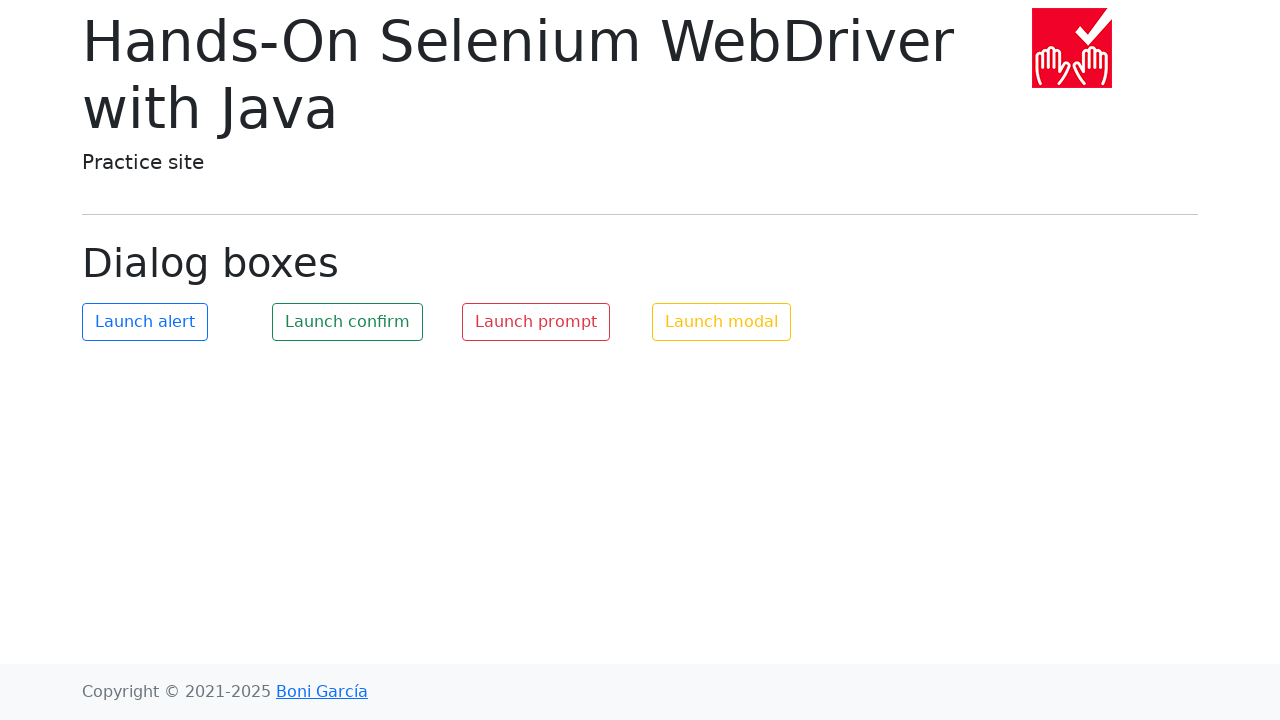

Clicked confirm button to trigger the dialog at (348, 322) on #my-confirm
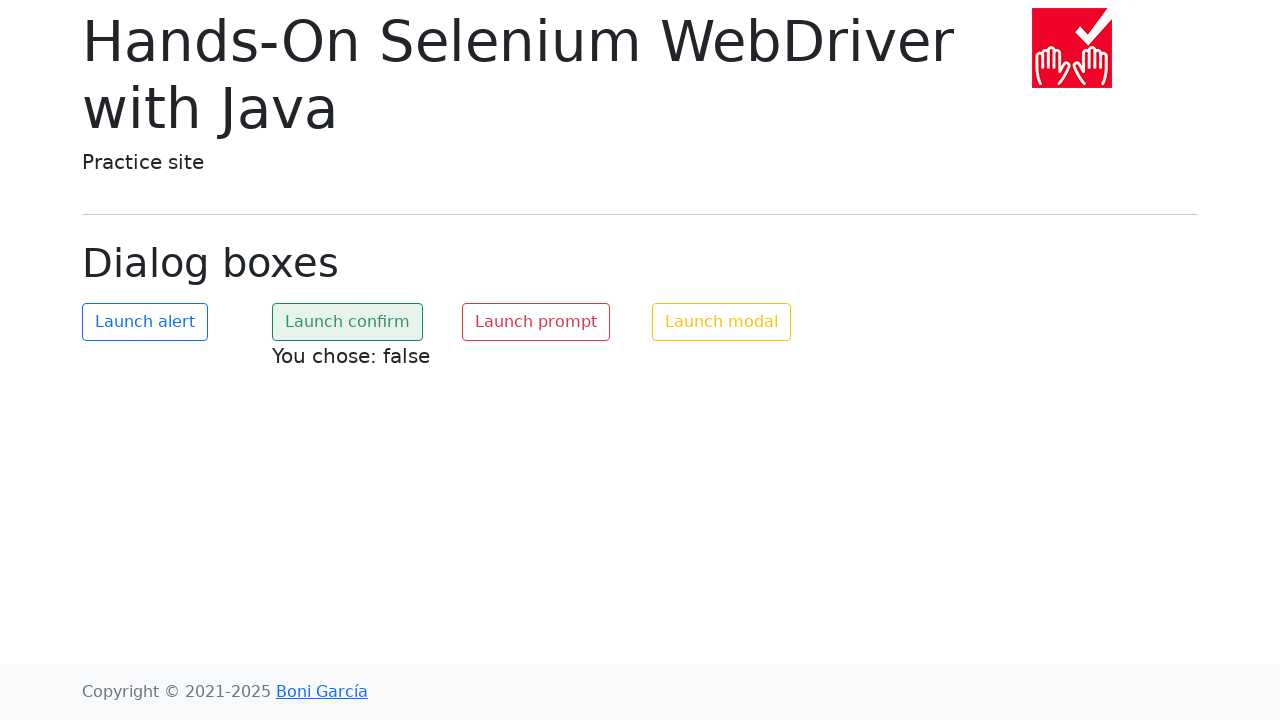

Waited for dialog handling to complete
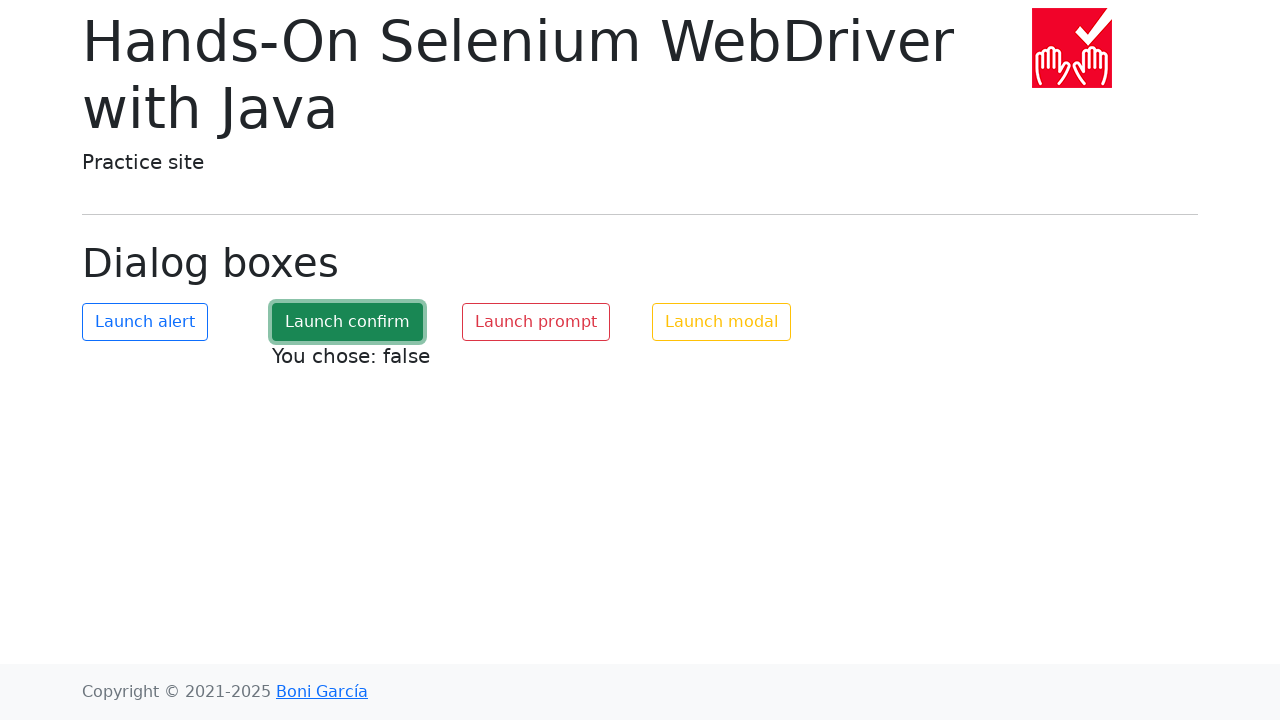

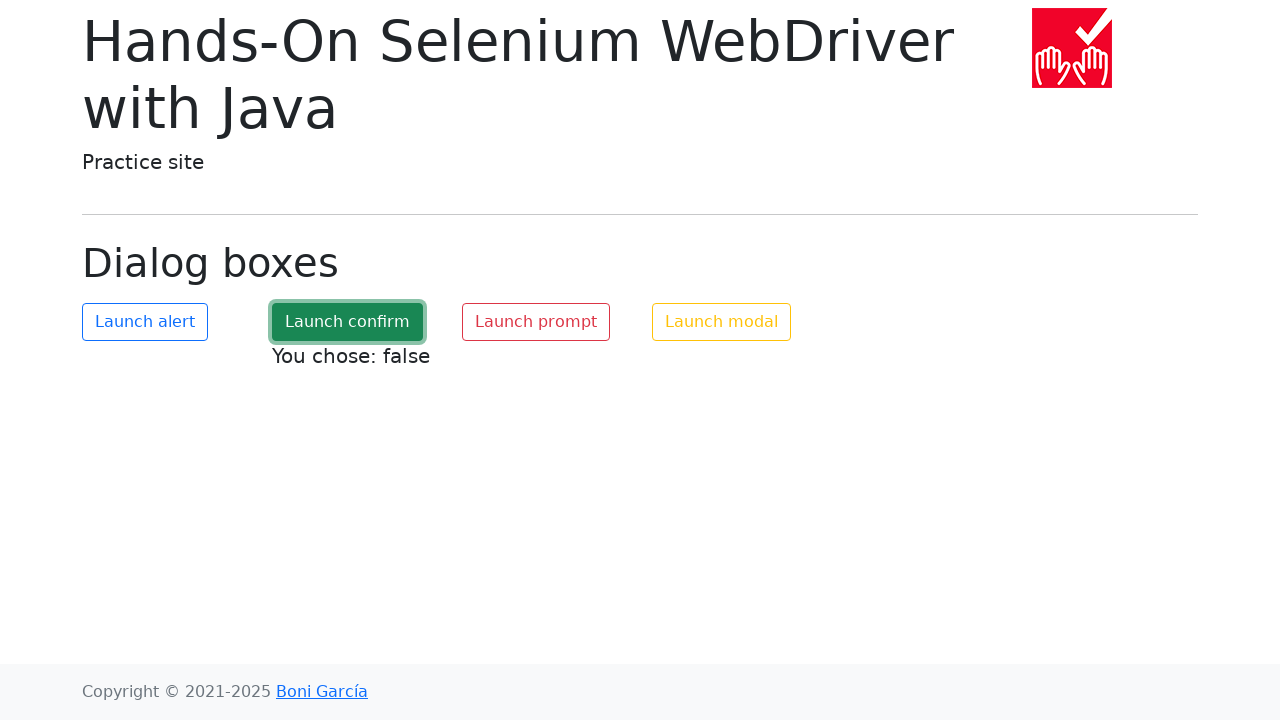